Tests browser navigation by going to a page, navigating to another URL, then using back and forward browser buttons

Starting URL: https://rahulshettyacademy.com/AutomationPractice/

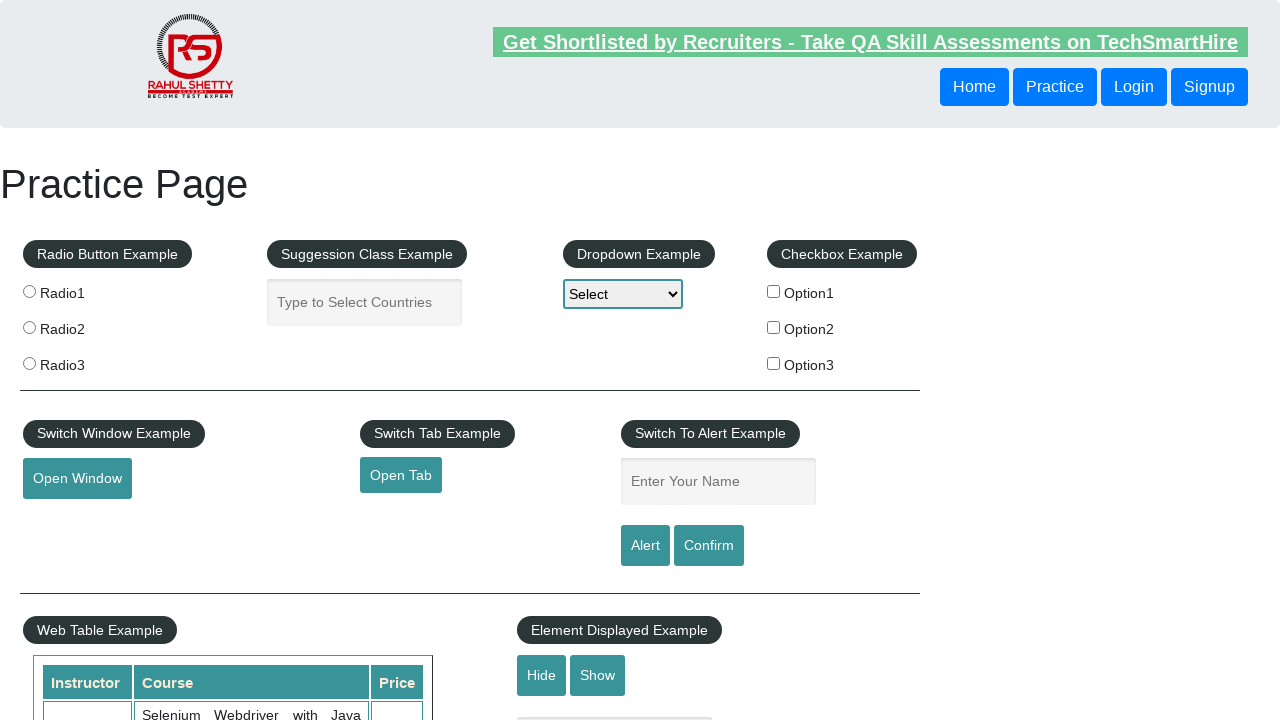

Navigated to starting URL https://rahulshettyacademy.com/AutomationPractice/
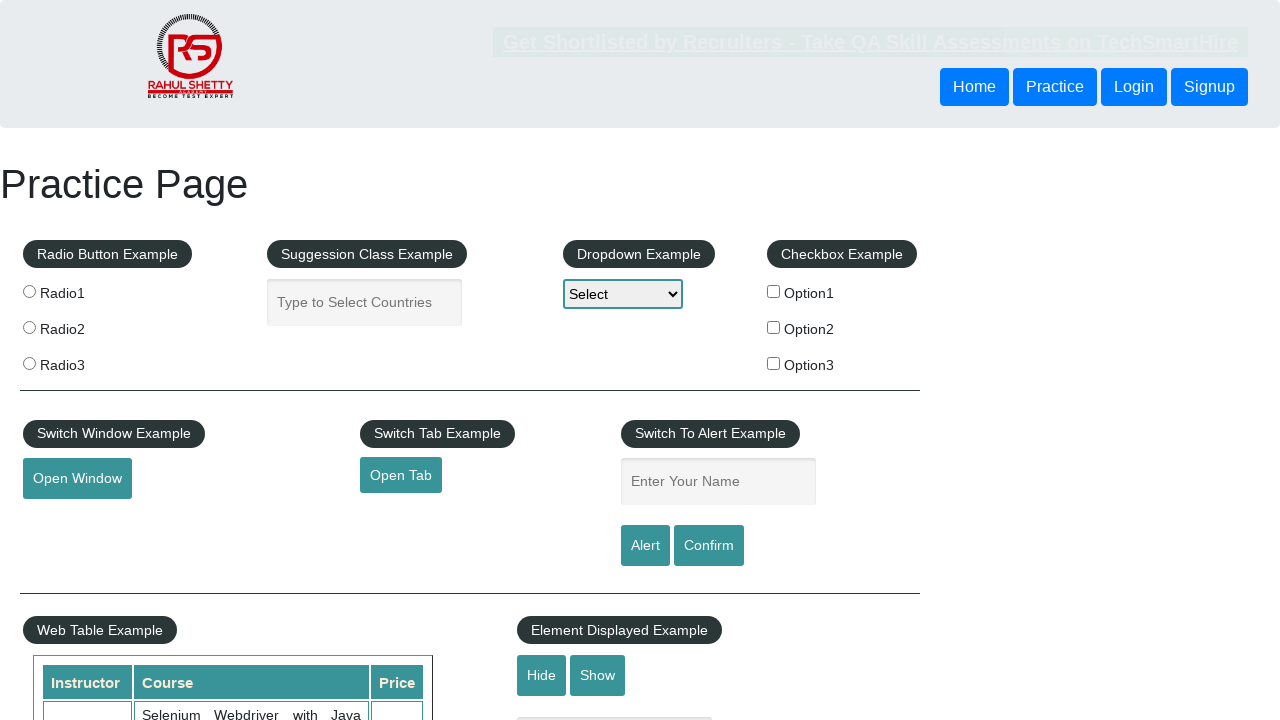

Navigated to second page https://rahulshettyacademy.com/
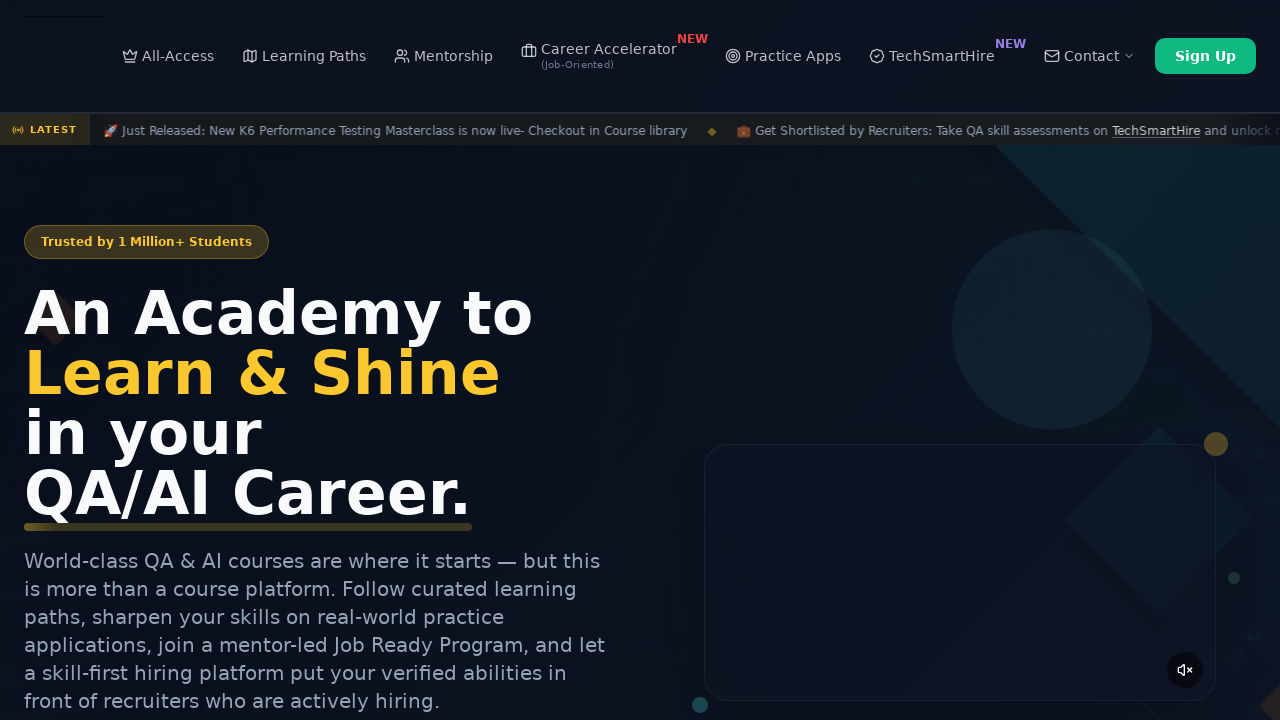

Used browser back button to navigate to previous page
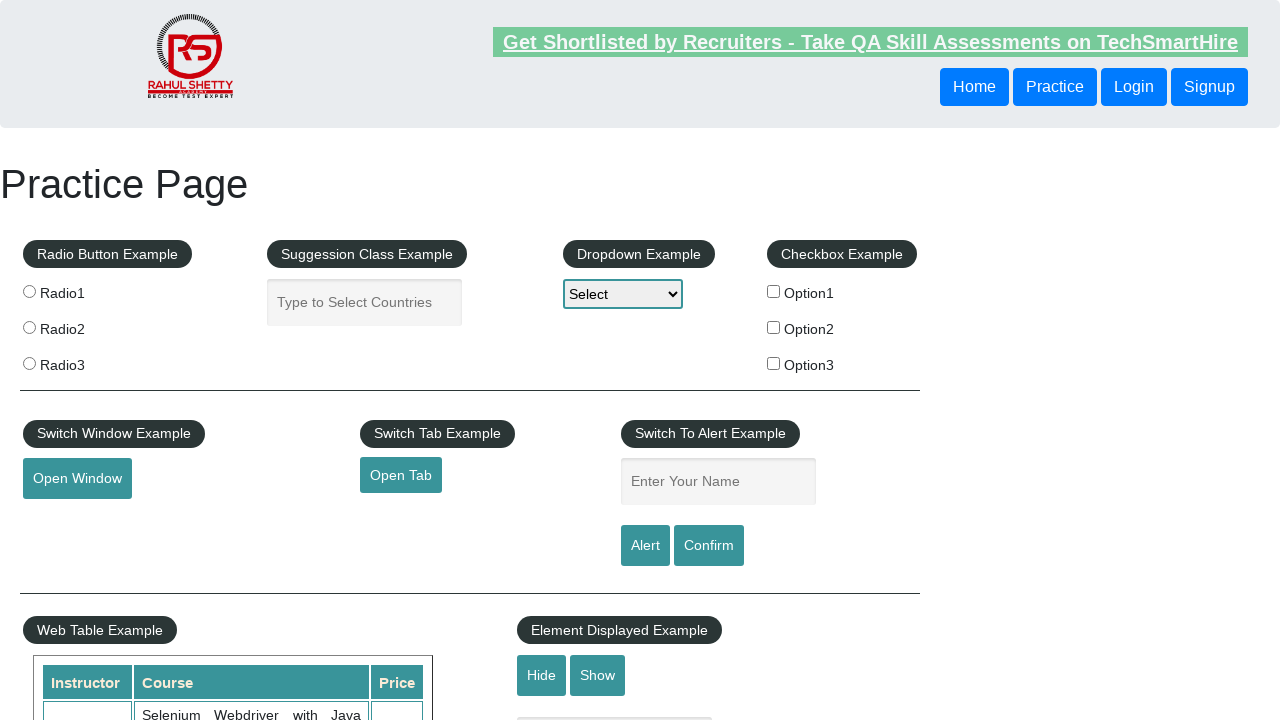

Used browser forward button to navigate to next page
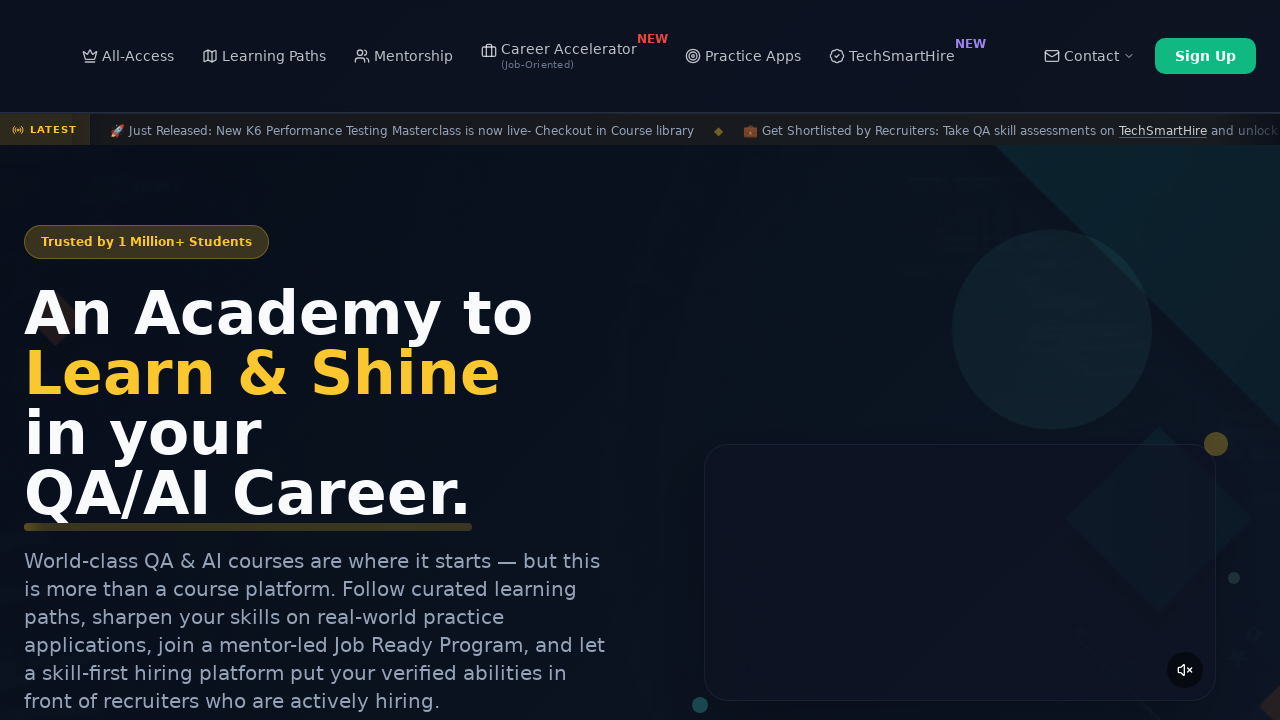

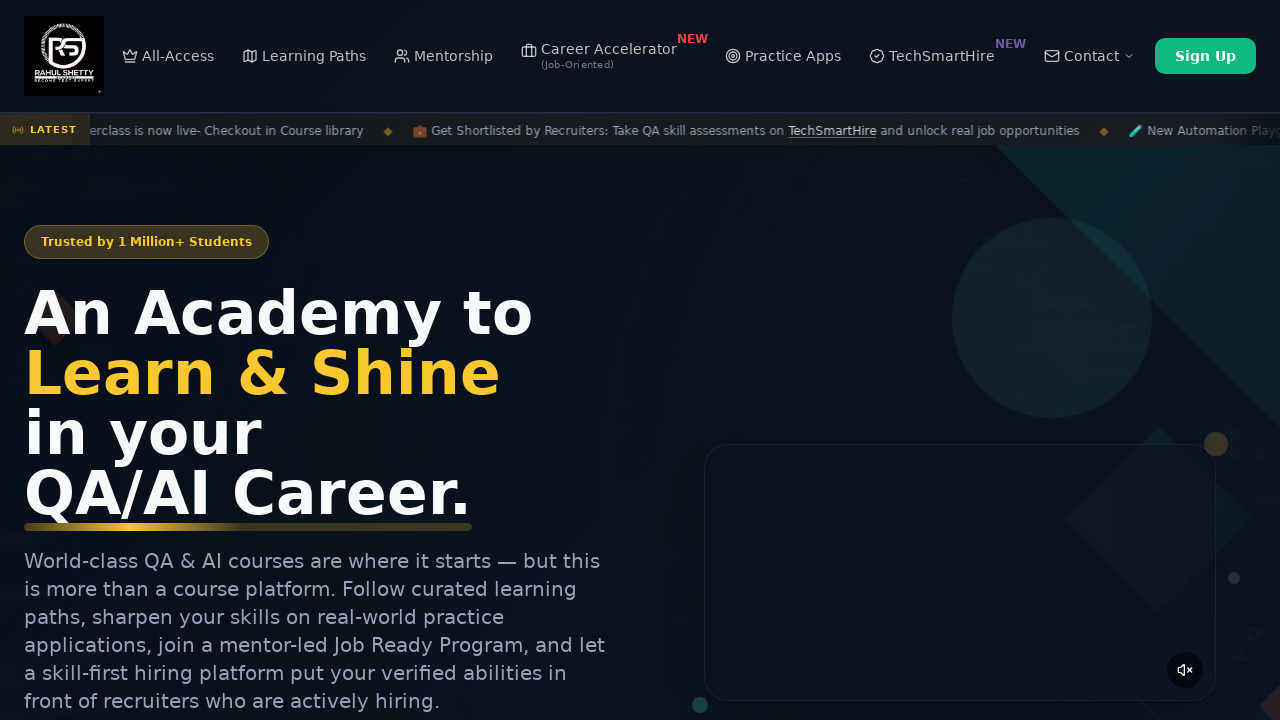